Navigates to OrangeHRM login page and verifies that the username field and login button are present and visible

Starting URL: http://orangehrm.qedgetech.com/

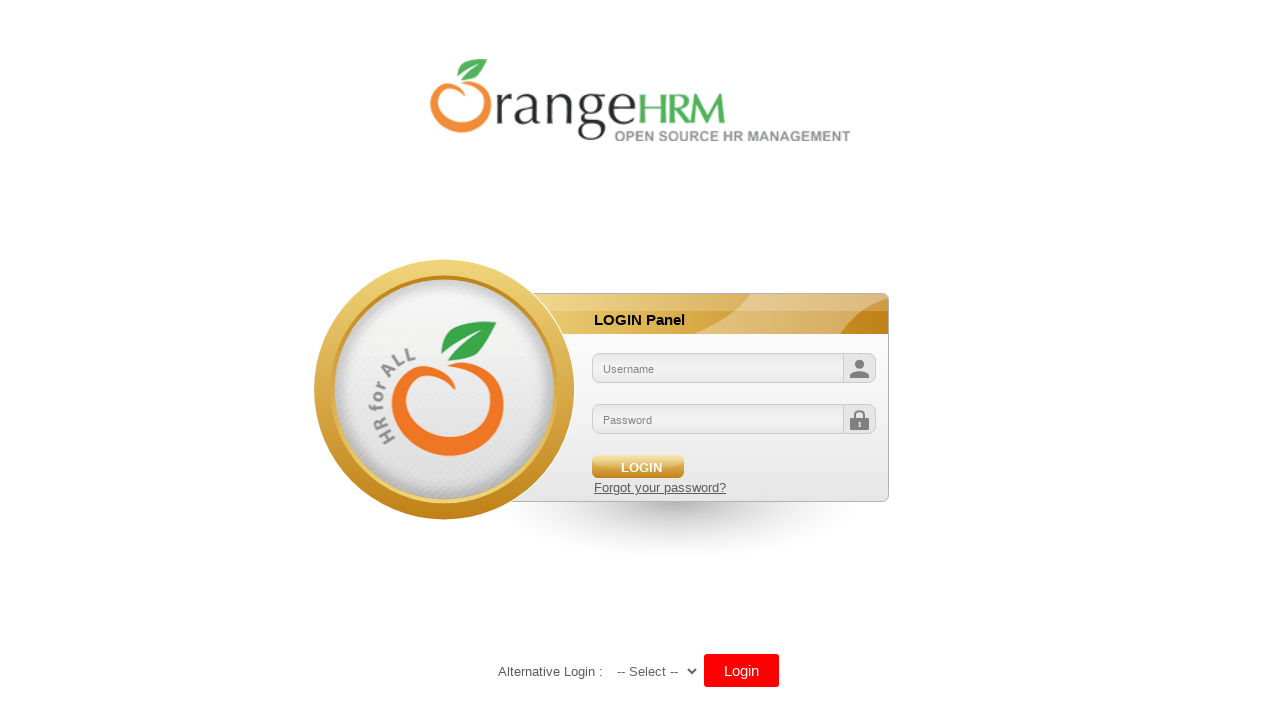

Navigated to OrangeHRM login page
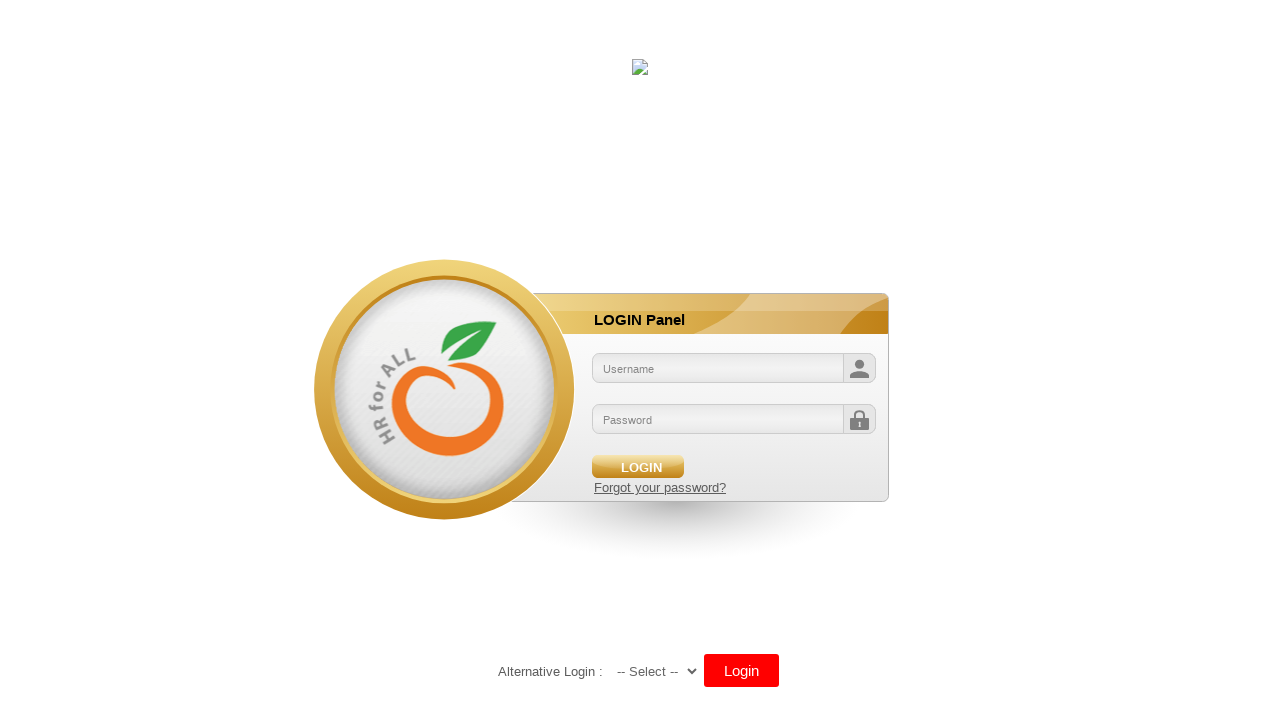

Username field became visible
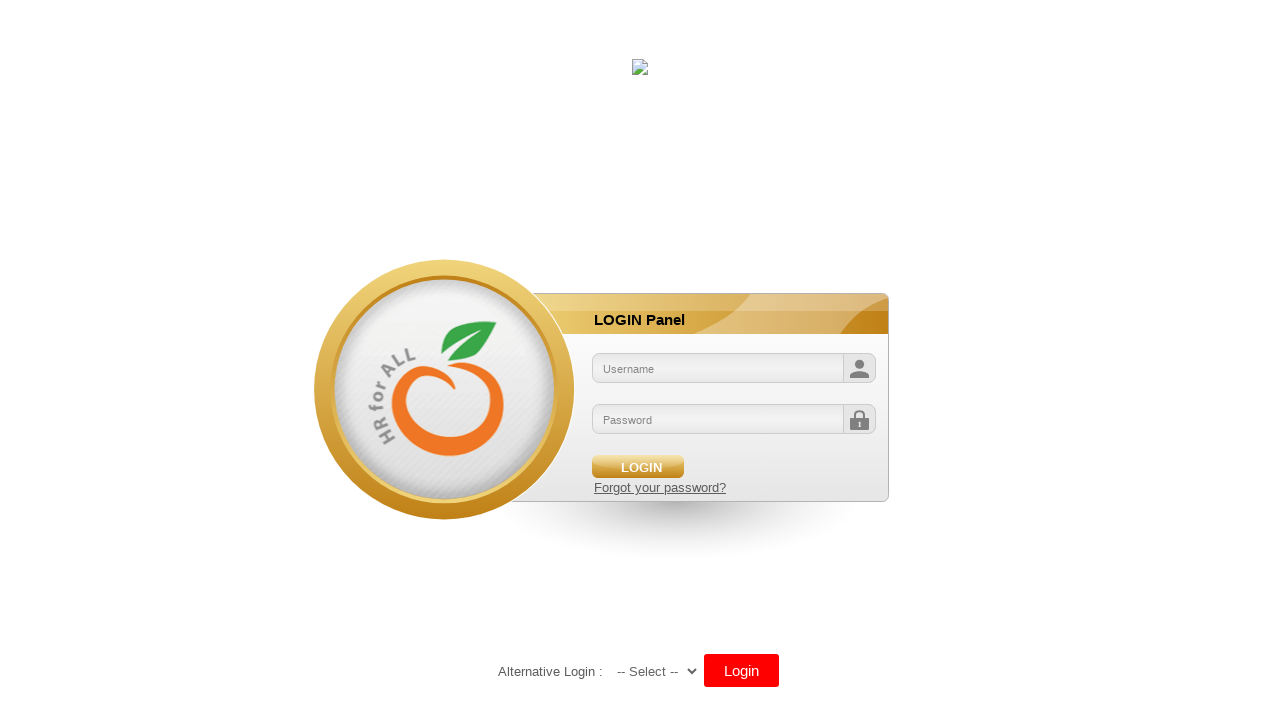

Retrieved bounding box for username field
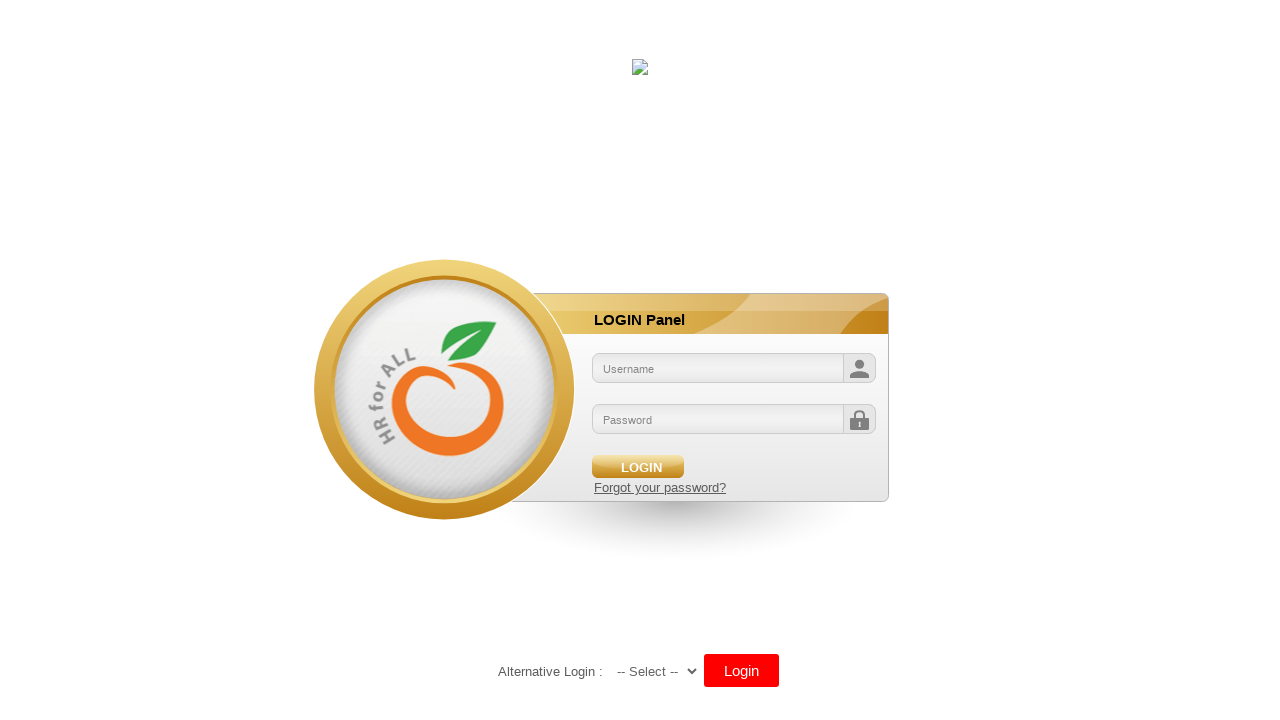

Verified username field is visible with dimensions
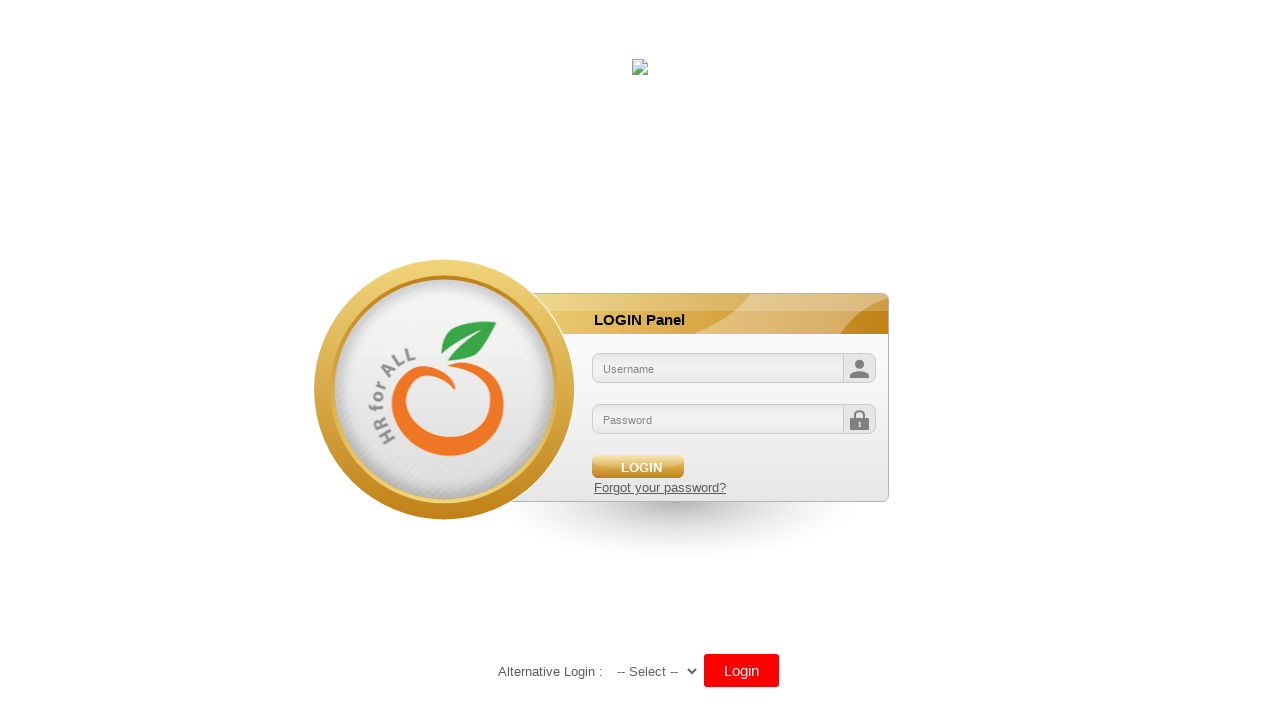

Retrieved bounding box for login button
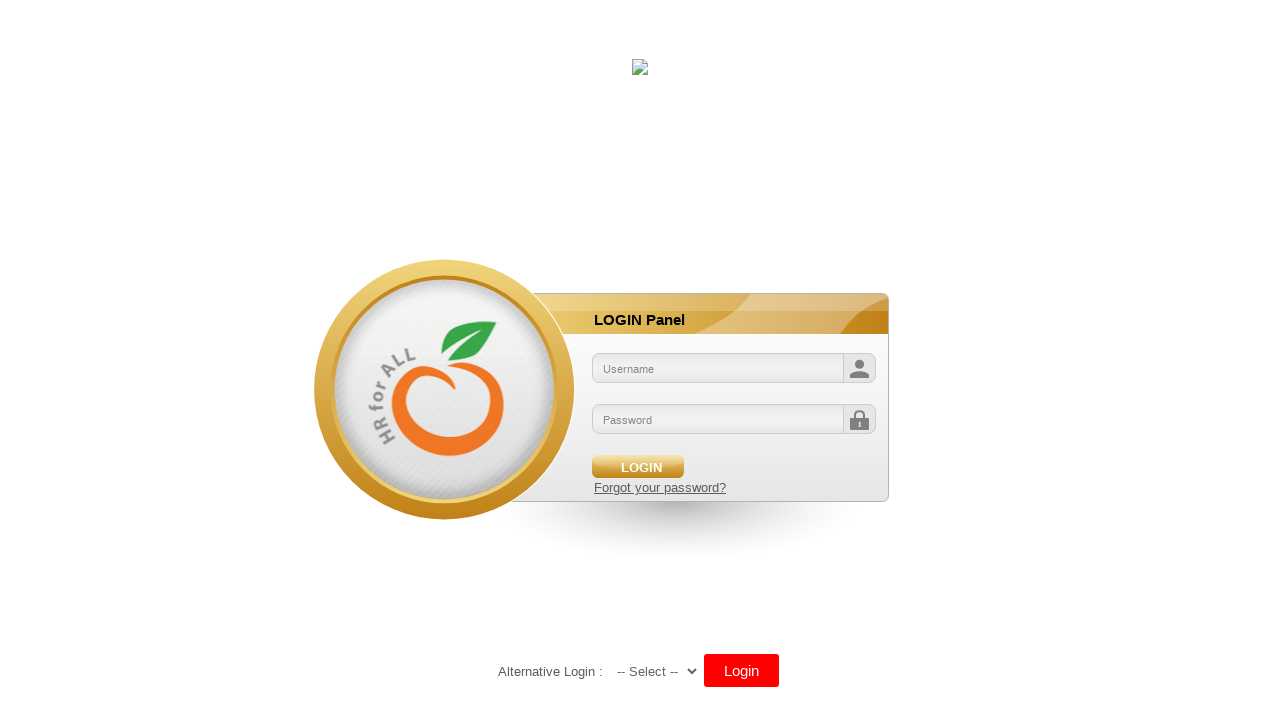

Verified login button is visible with dimensions
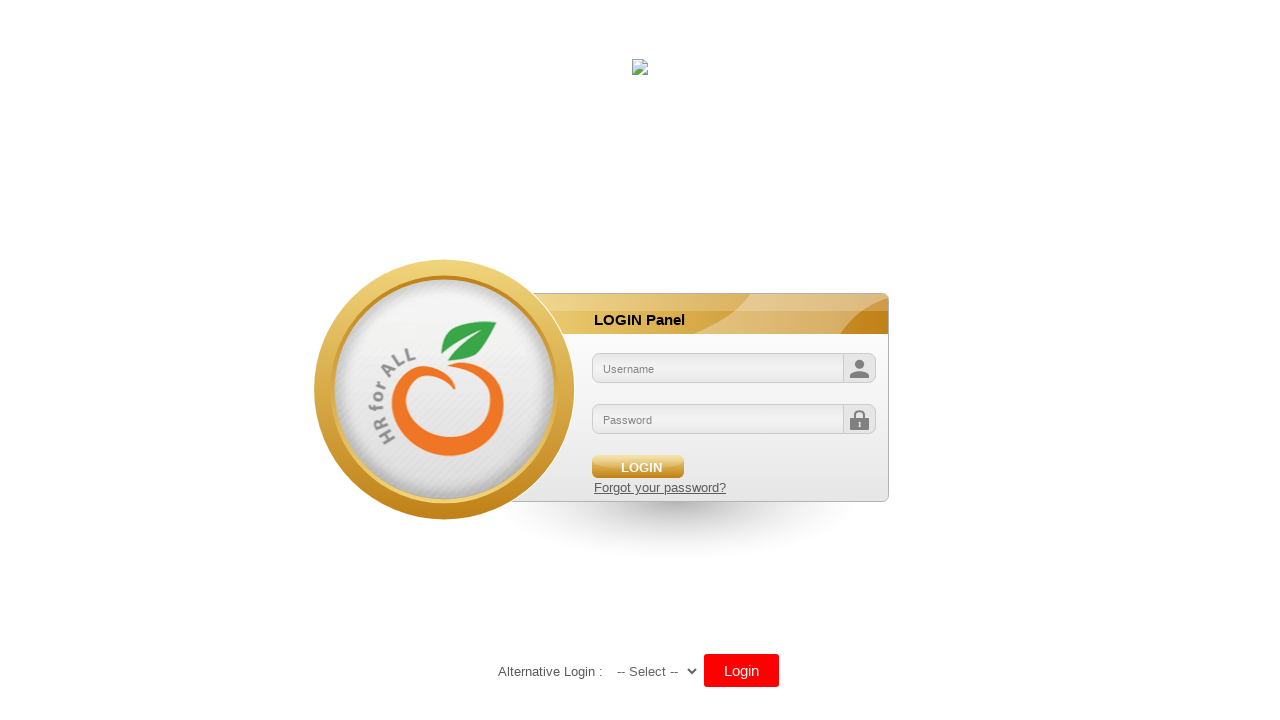

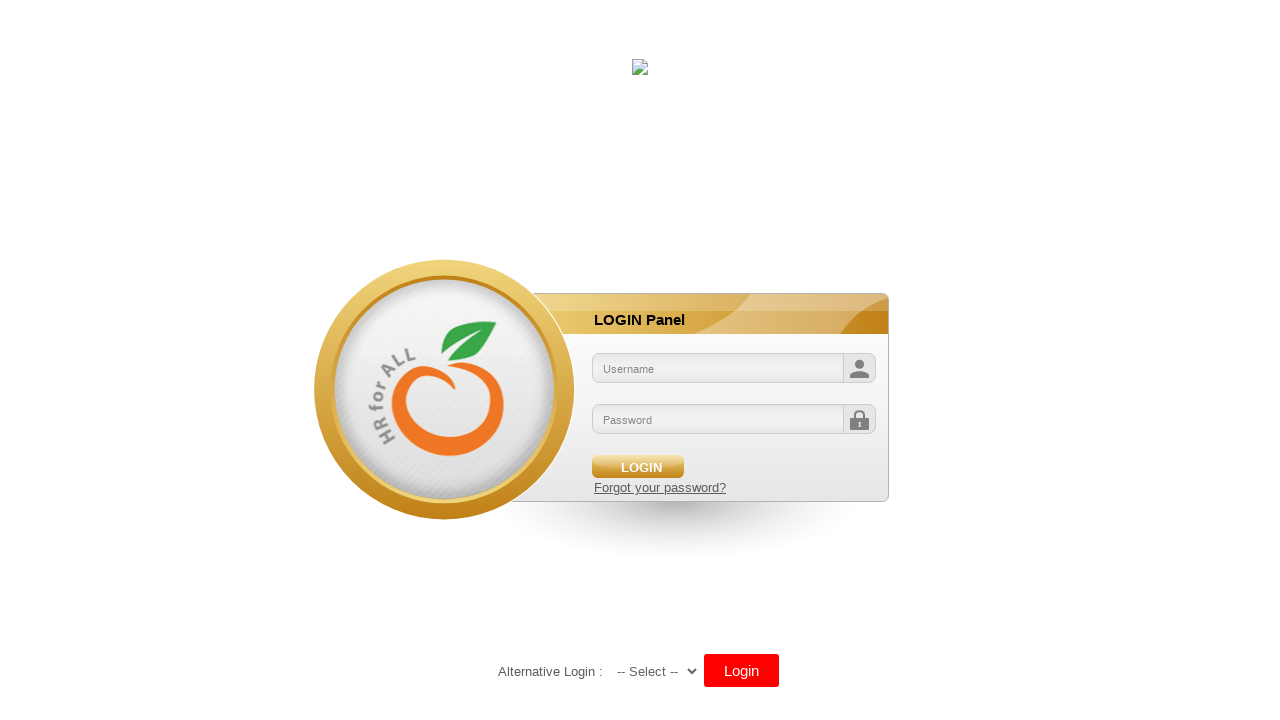